Tests dropdown menu selection by selecting "Milk" option from a dropdown form element

Starting URL: https://echoecho.com/htmlforms11.htm

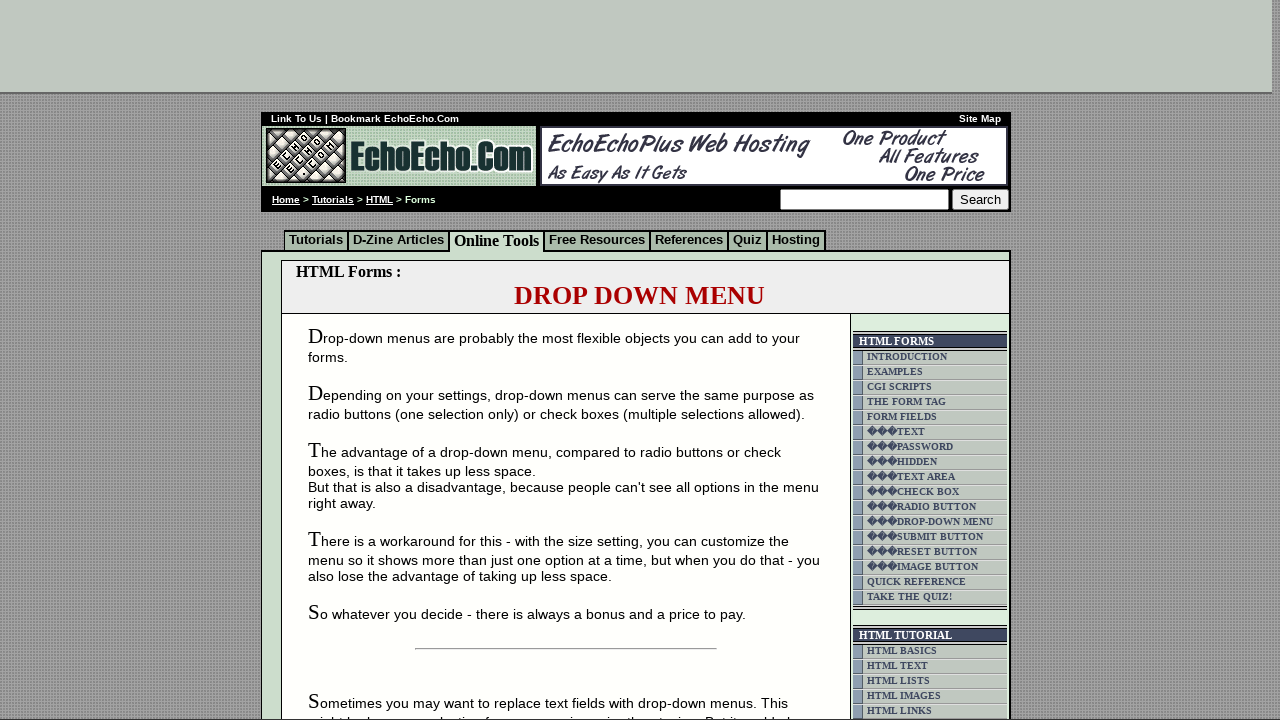

Navigated to dropdown form page
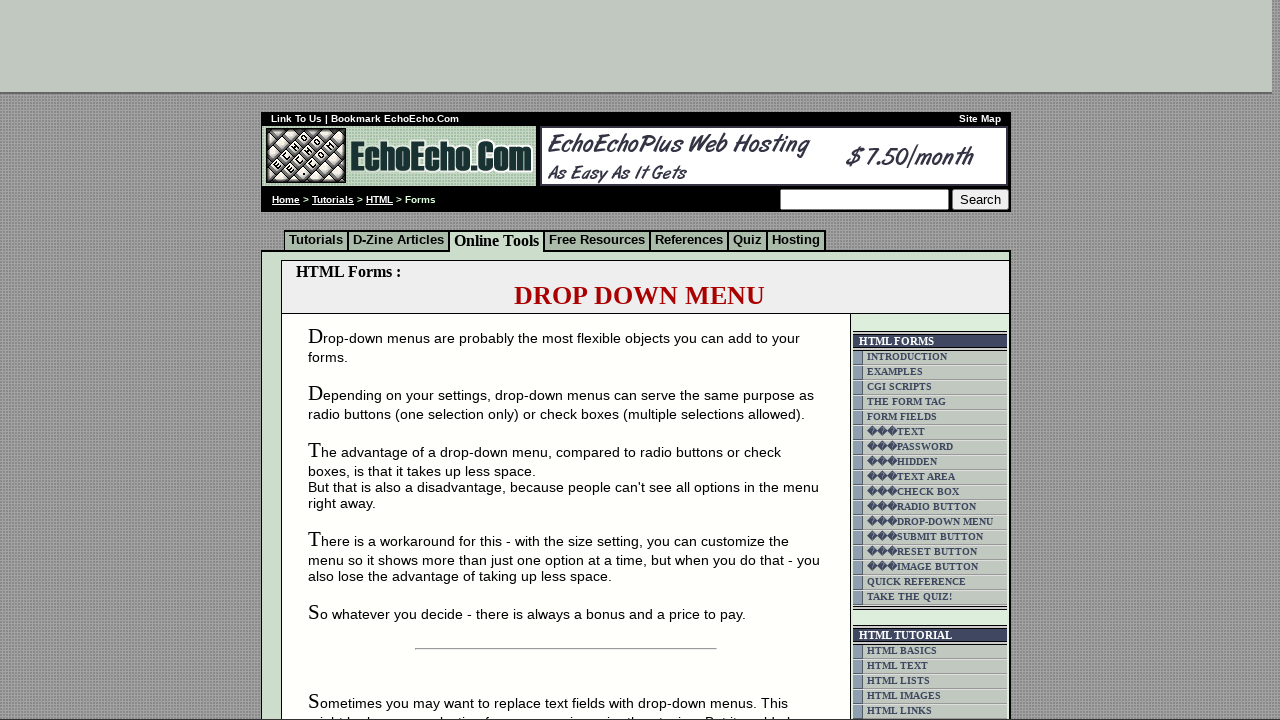

Selected 'Milk' option from dropdown menu on select[name='dropdownmenu']
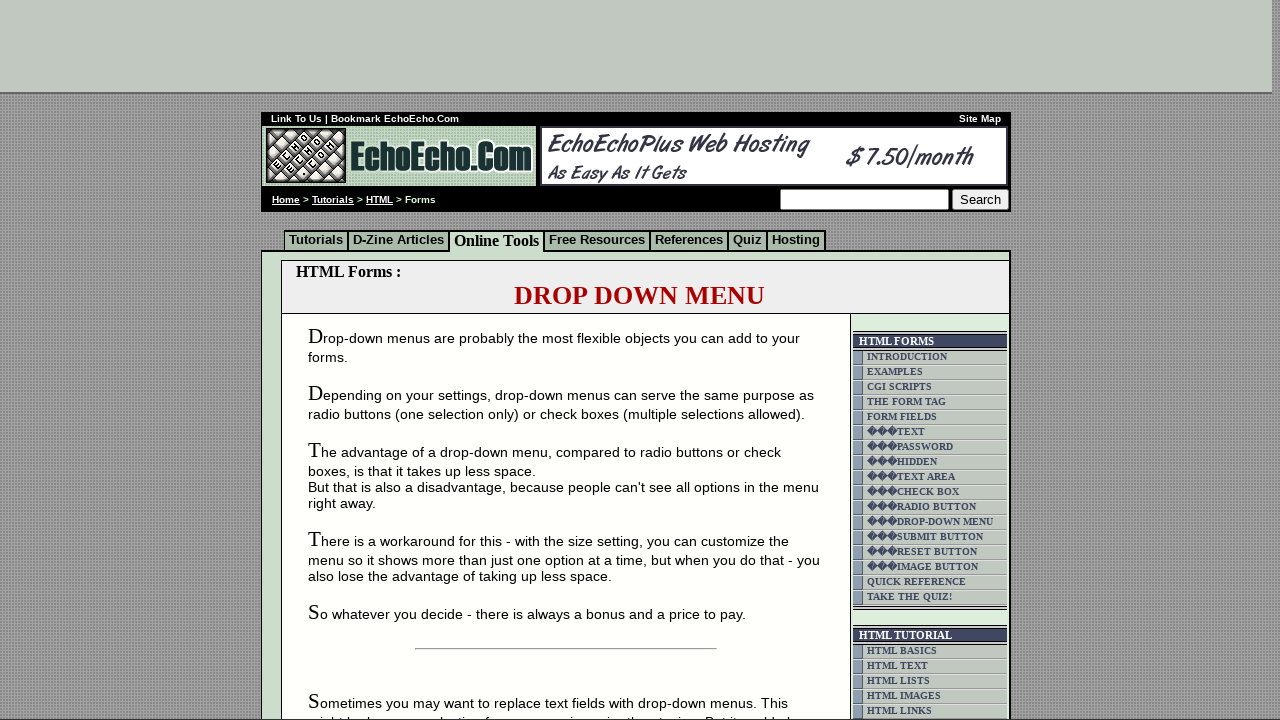

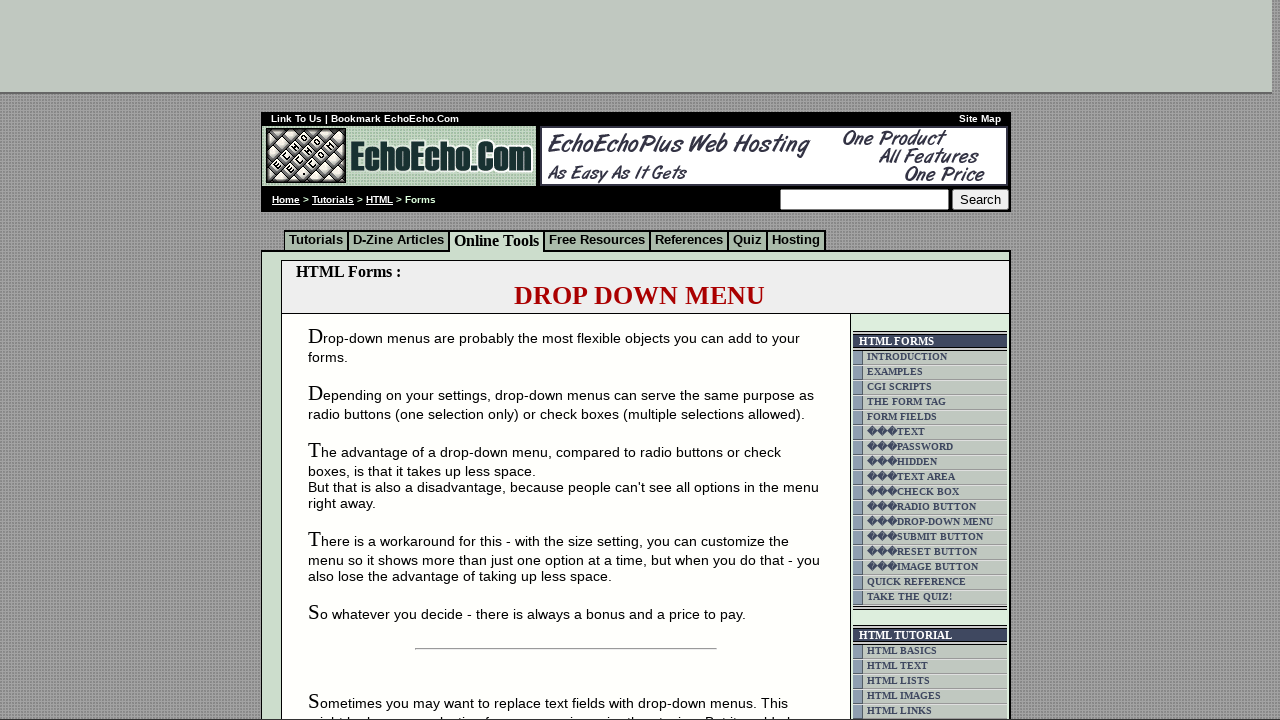